Tests right-click context menu functionality by right-clicking on an element to open a context menu, verifying the menu appears with a "Copy" option, and then performing a keyboard shortcut.

Starting URL: https://swisnl.github.io/jQuery-contextMenu/demo.html

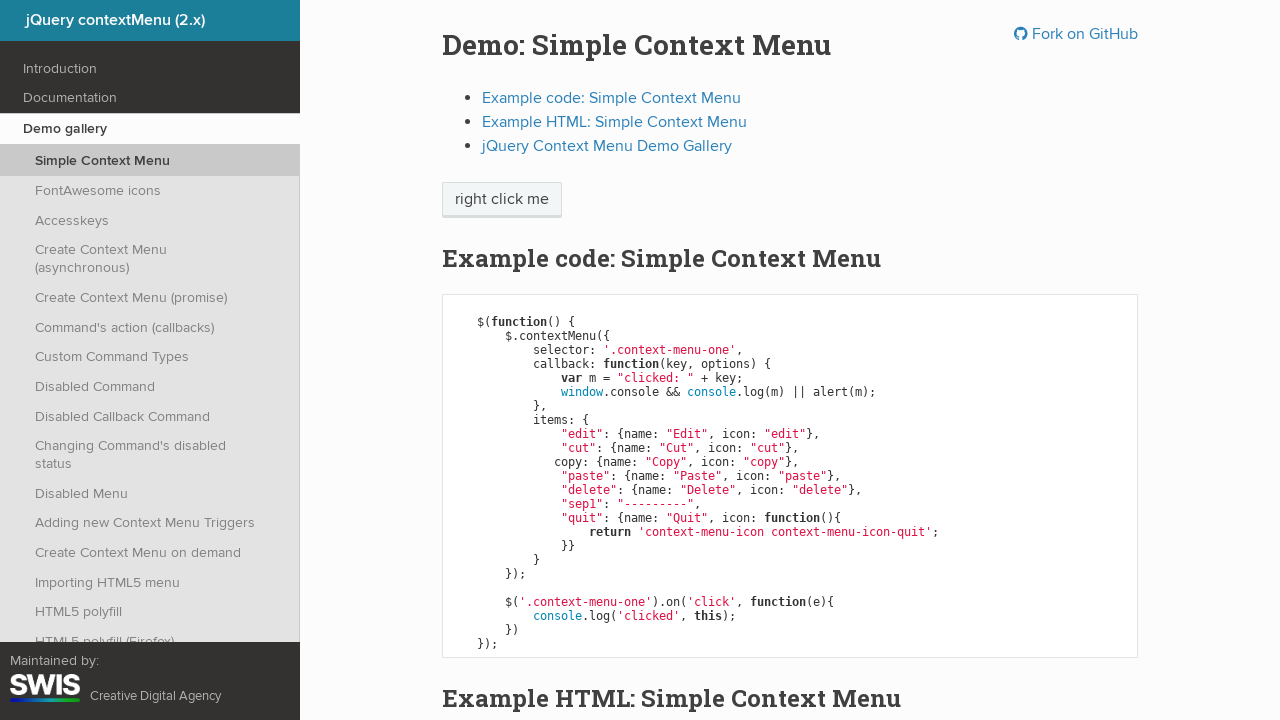

Context menu trigger element loaded
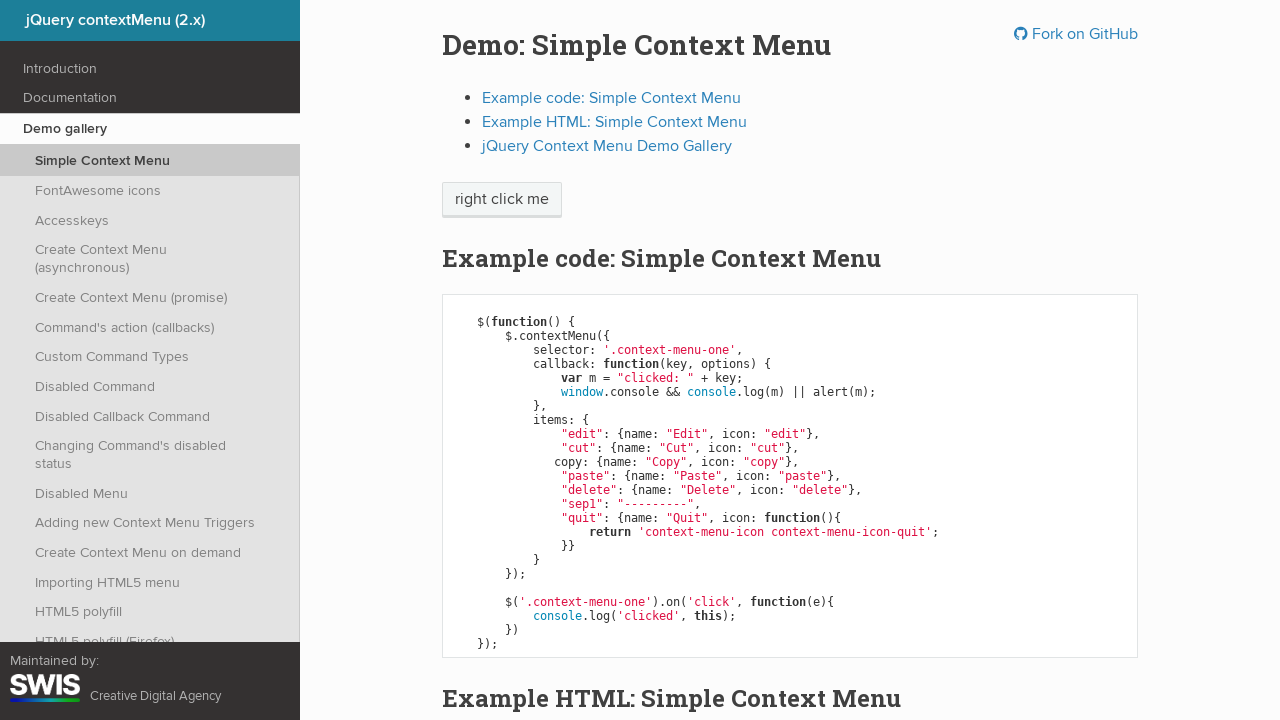

Right-clicked on element to open context menu at (502, 200) on .context-menu-one
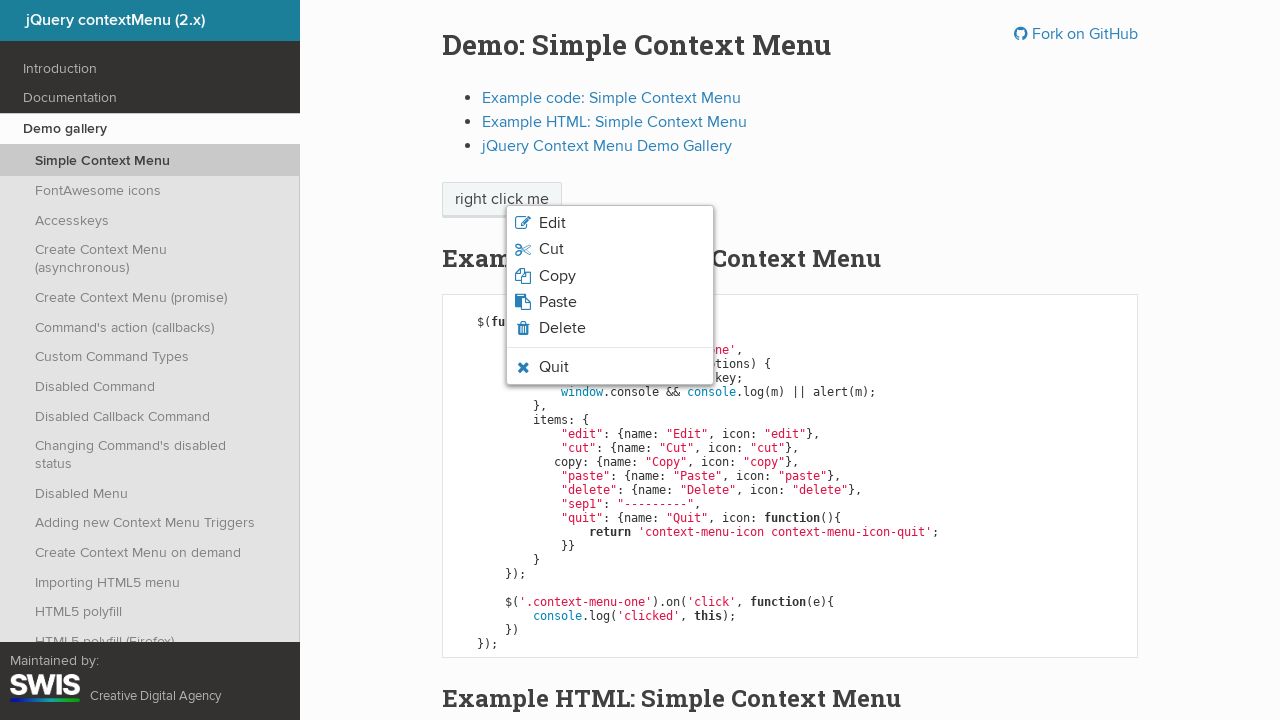

Context menu appeared with Copy option visible
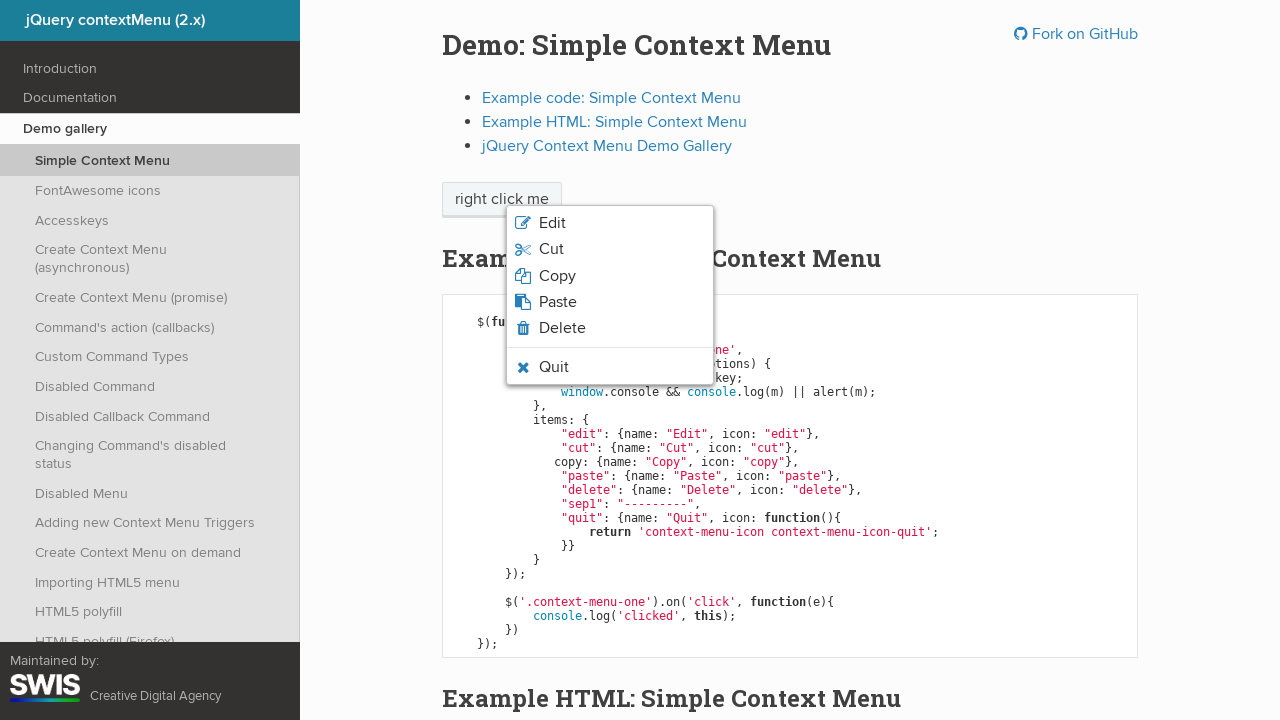

Retrieved Copy menu item text: Copy
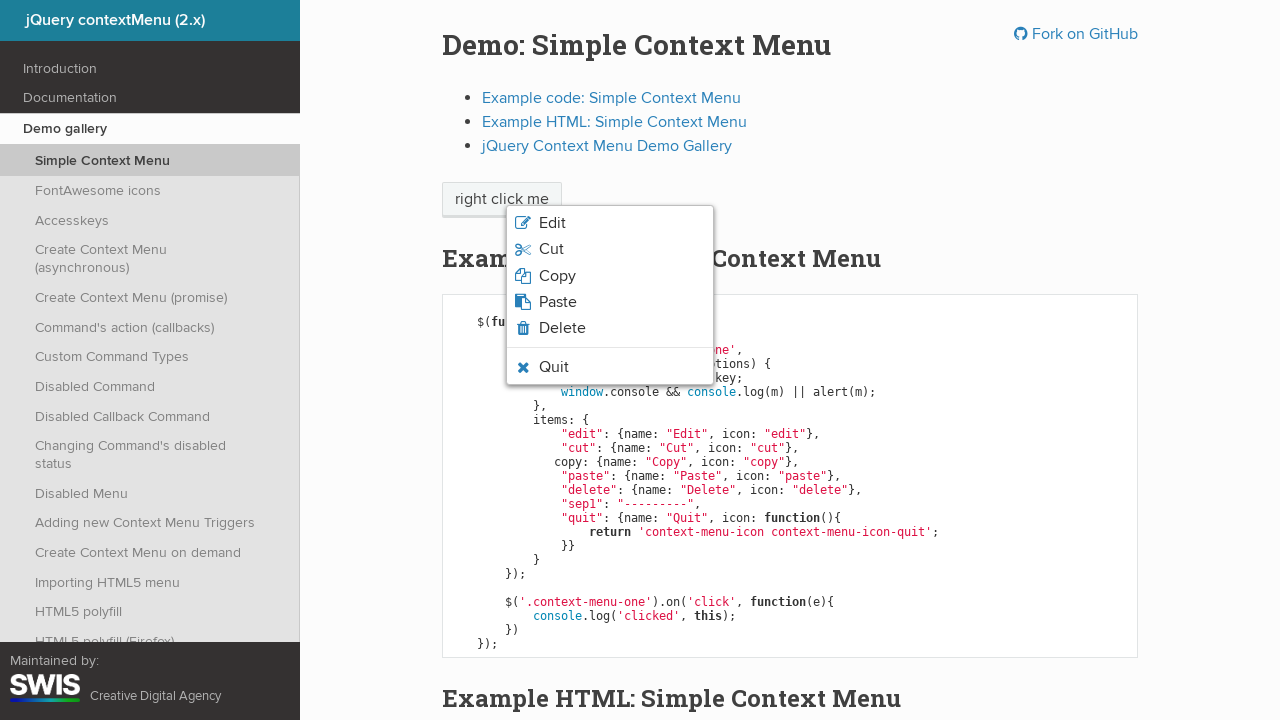

Performed Ctrl+A keyboard shortcut
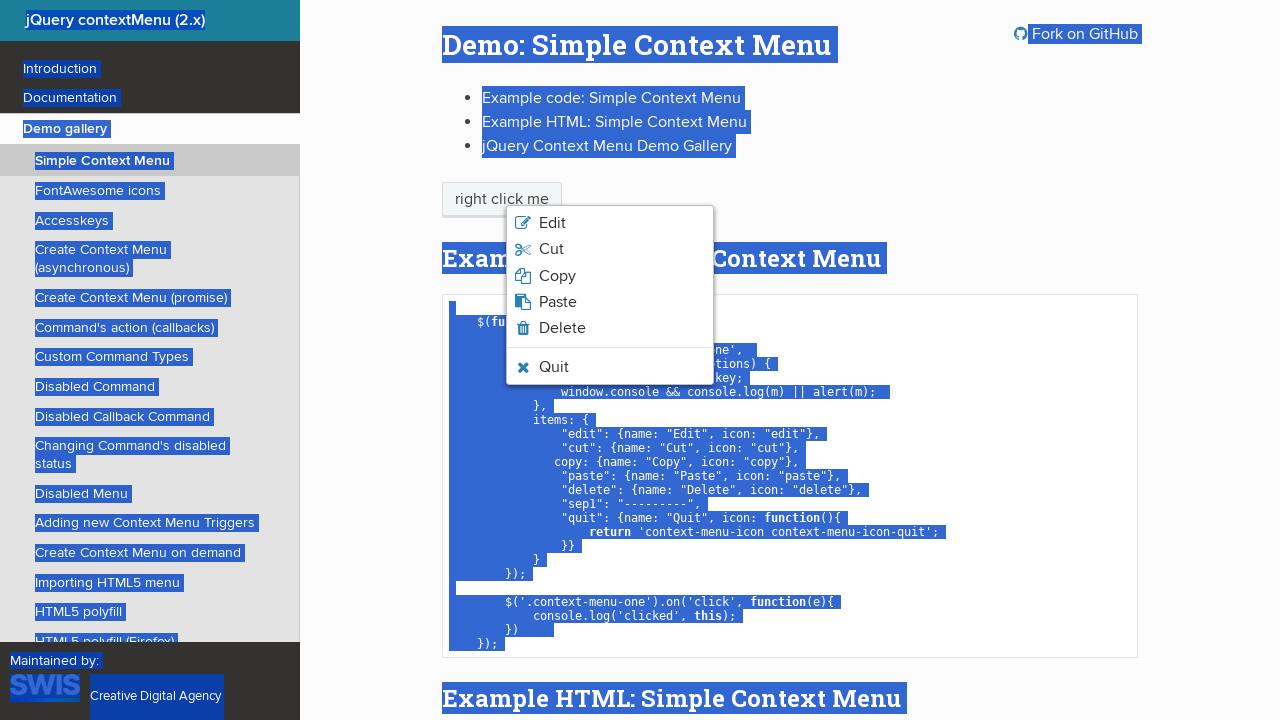

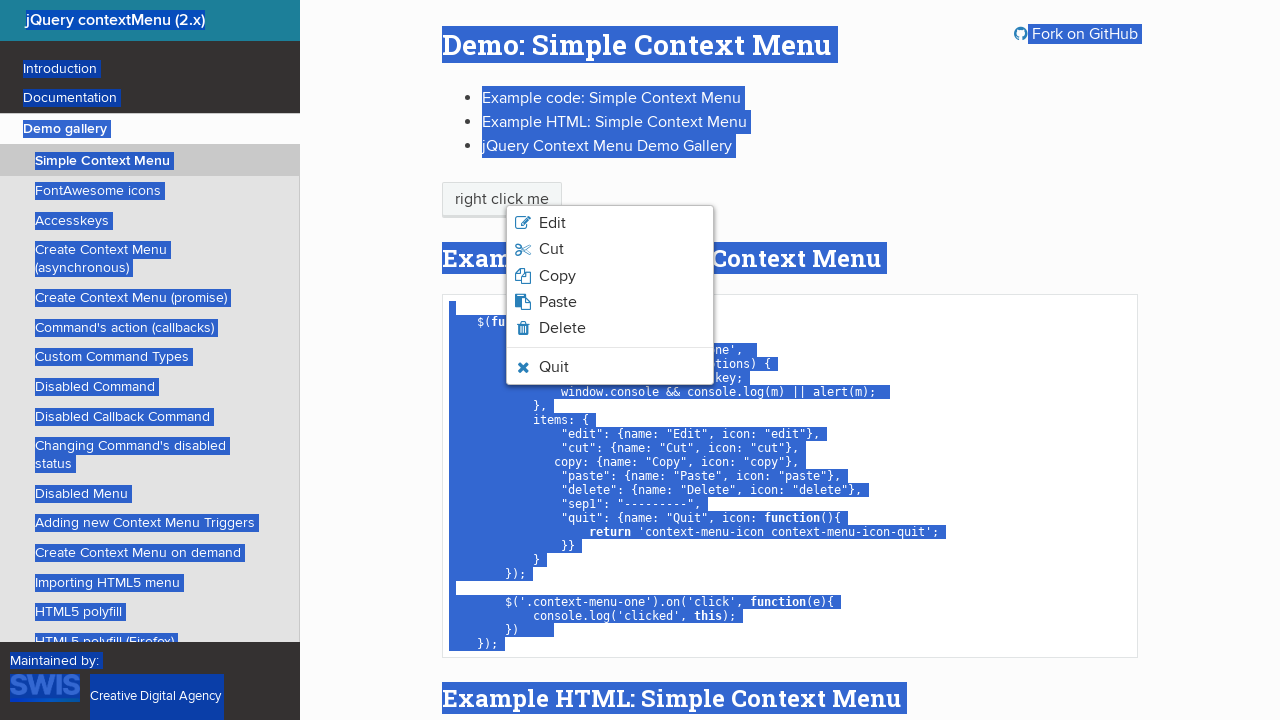